Tests that the login page displays correctly on smaller mobile screen sizes by resizing the viewport and checking element visibility

Starting URL: https://www.saucedemo.com/

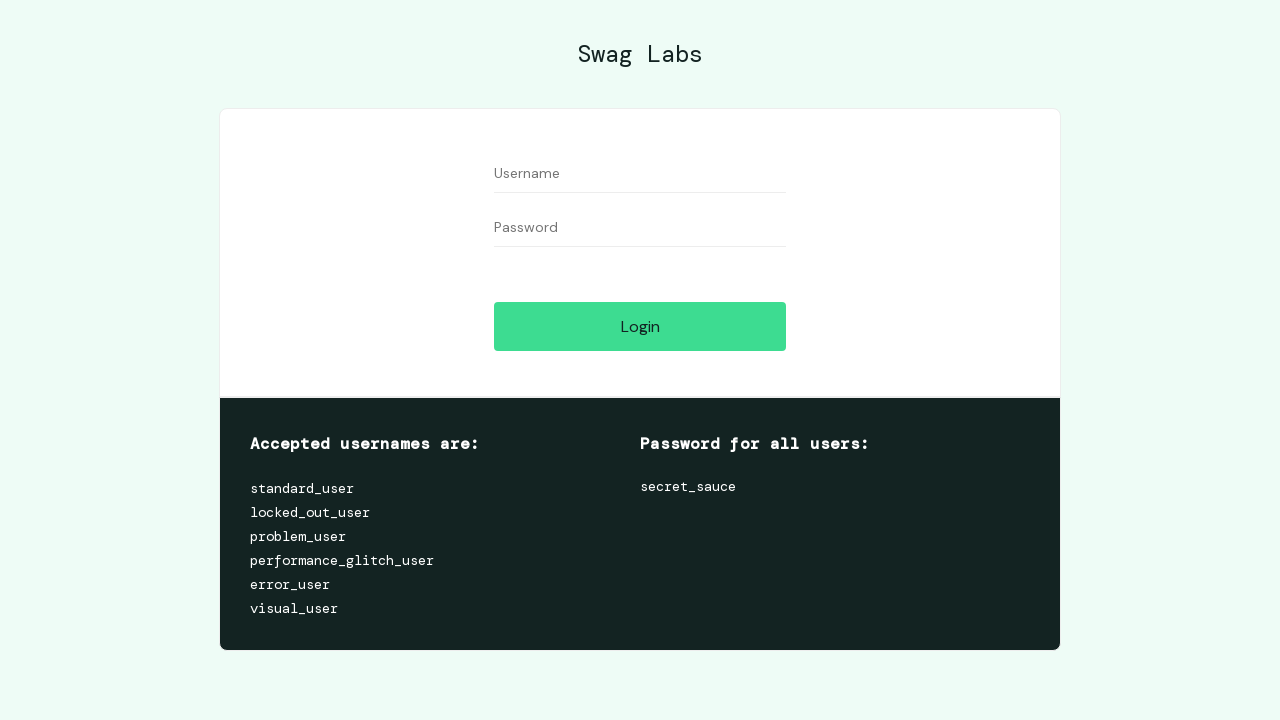

Resized viewport to mobile size (375x667)
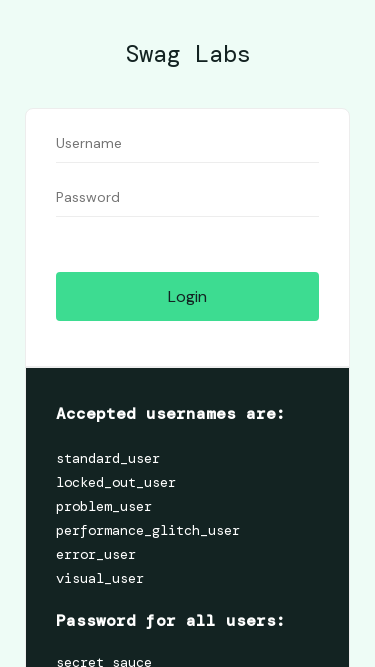

Verified username field is visible on mobile screen
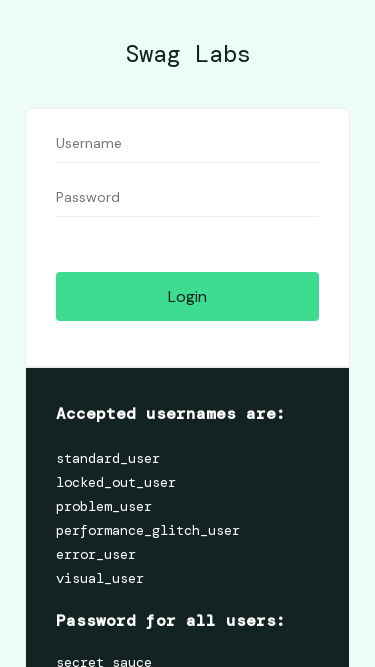

Verified password field is visible on mobile screen
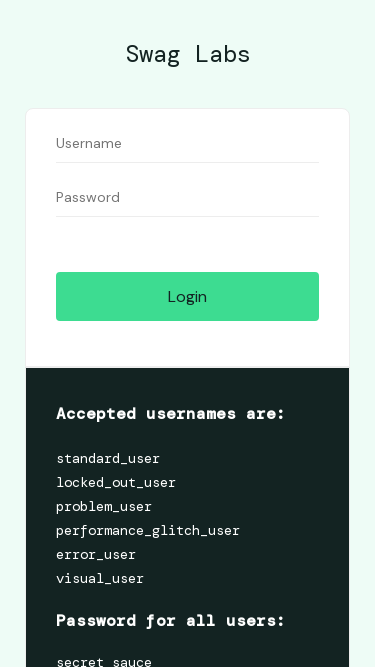

Verified login button is visible on mobile screen
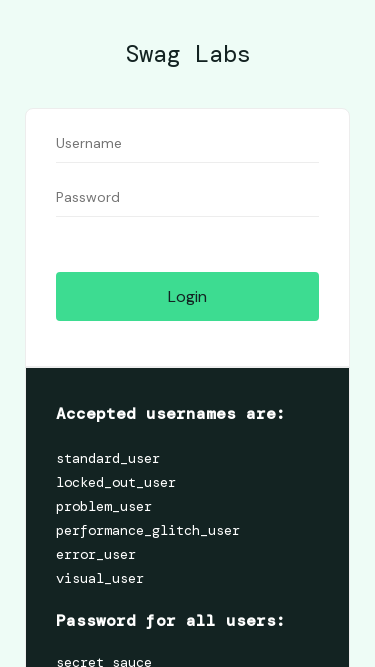

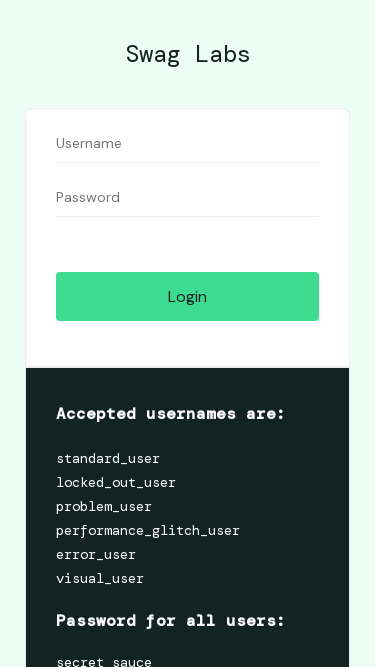